Tests HTML5 form validation by submitting empty fields and checking validation messages, then filling fields progressively to verify each field's validation

Starting URL: https://automationfc.github.io/html5/index.html

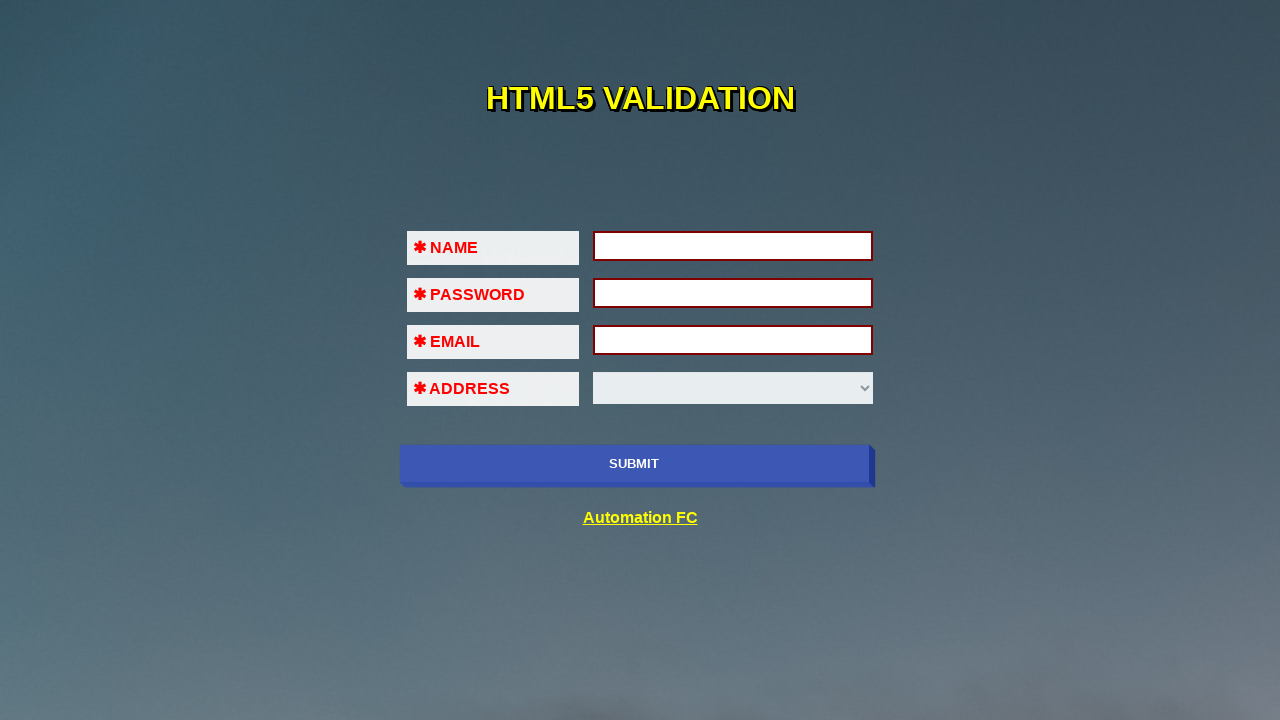

Clicked submit button to trigger validation with empty fields at (634, 464) on input[name='submit-btn']
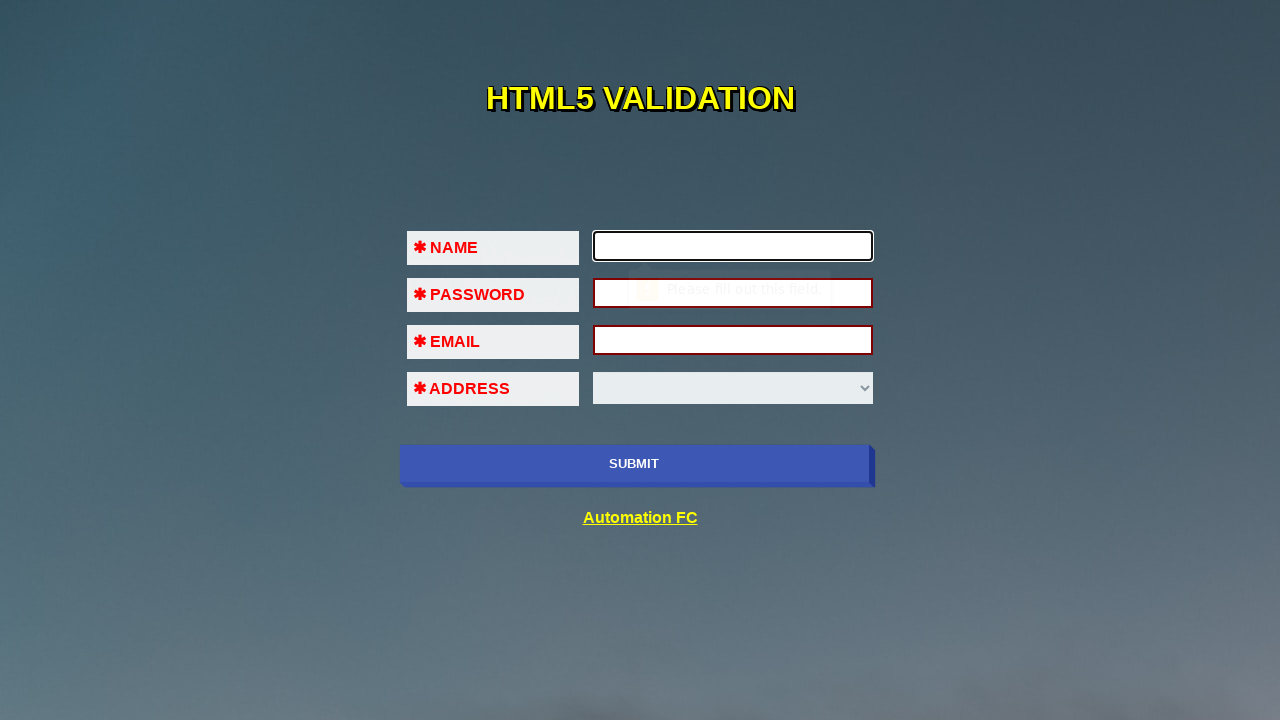

Name field validation message displayed (field is invalid)
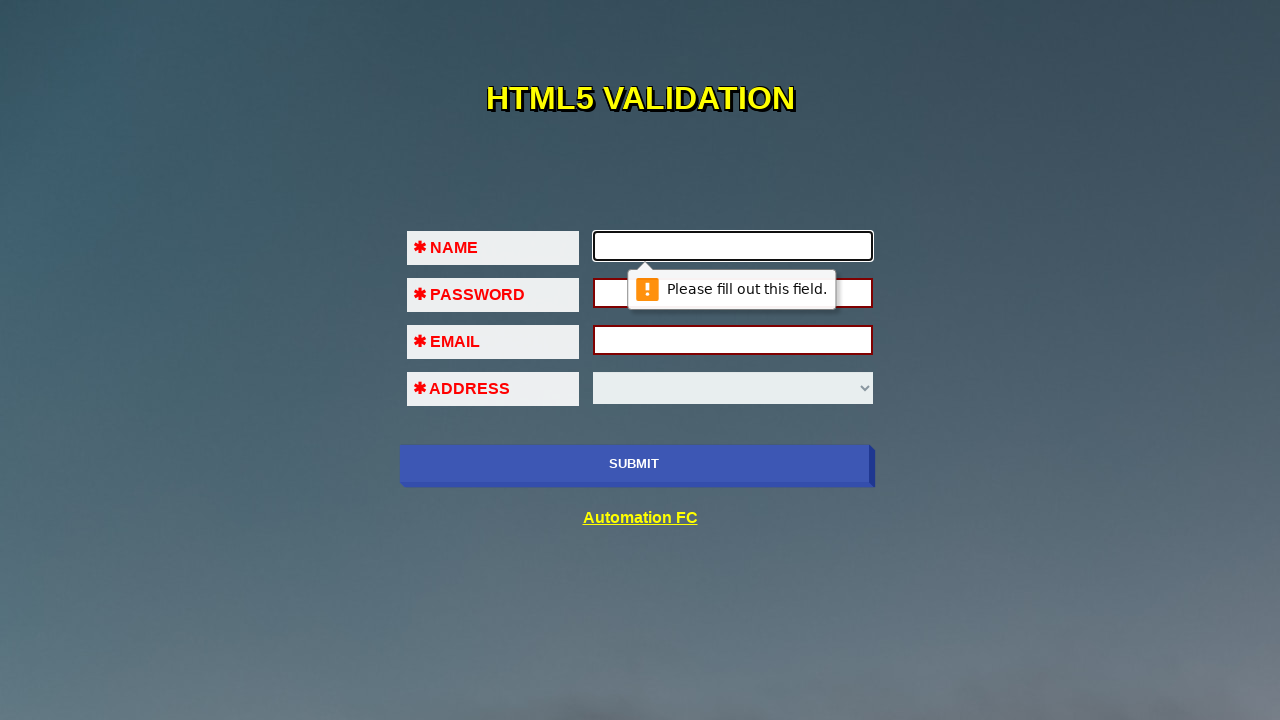

Filled name field with 'John' on input#fname
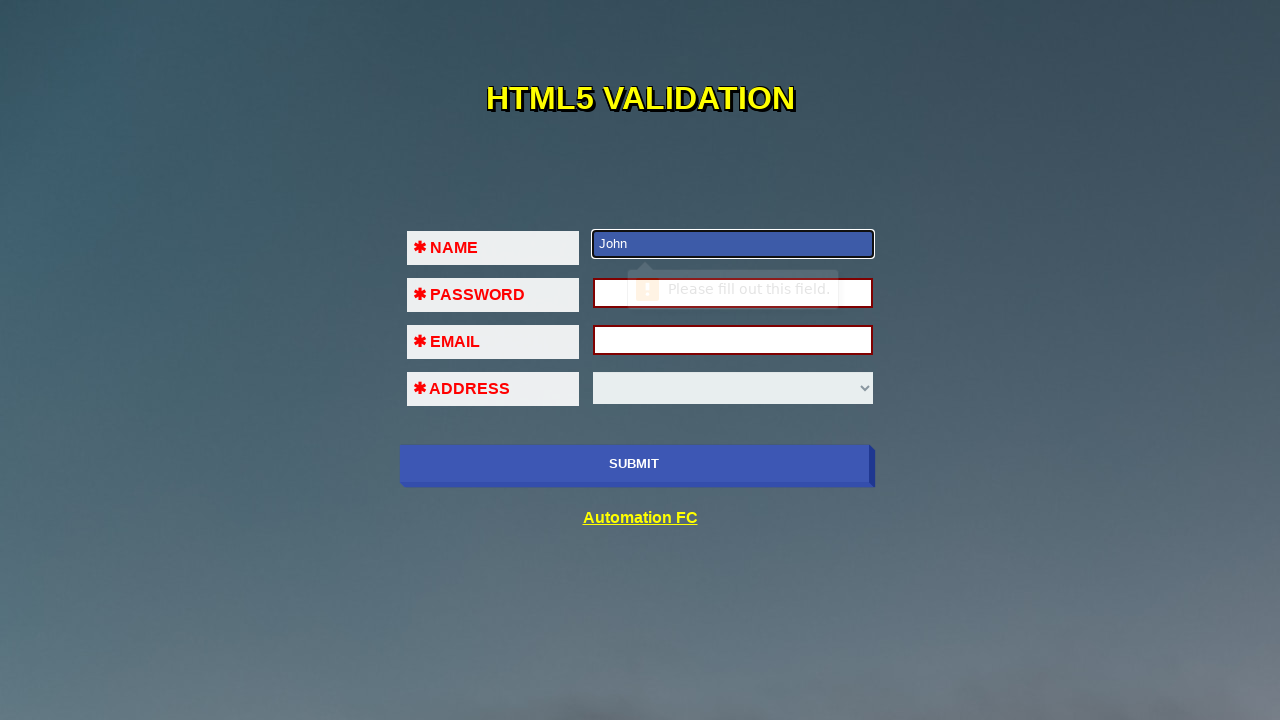

Clicked submit button to proceed to next field validation at (634, 464) on input[name='submit-btn']
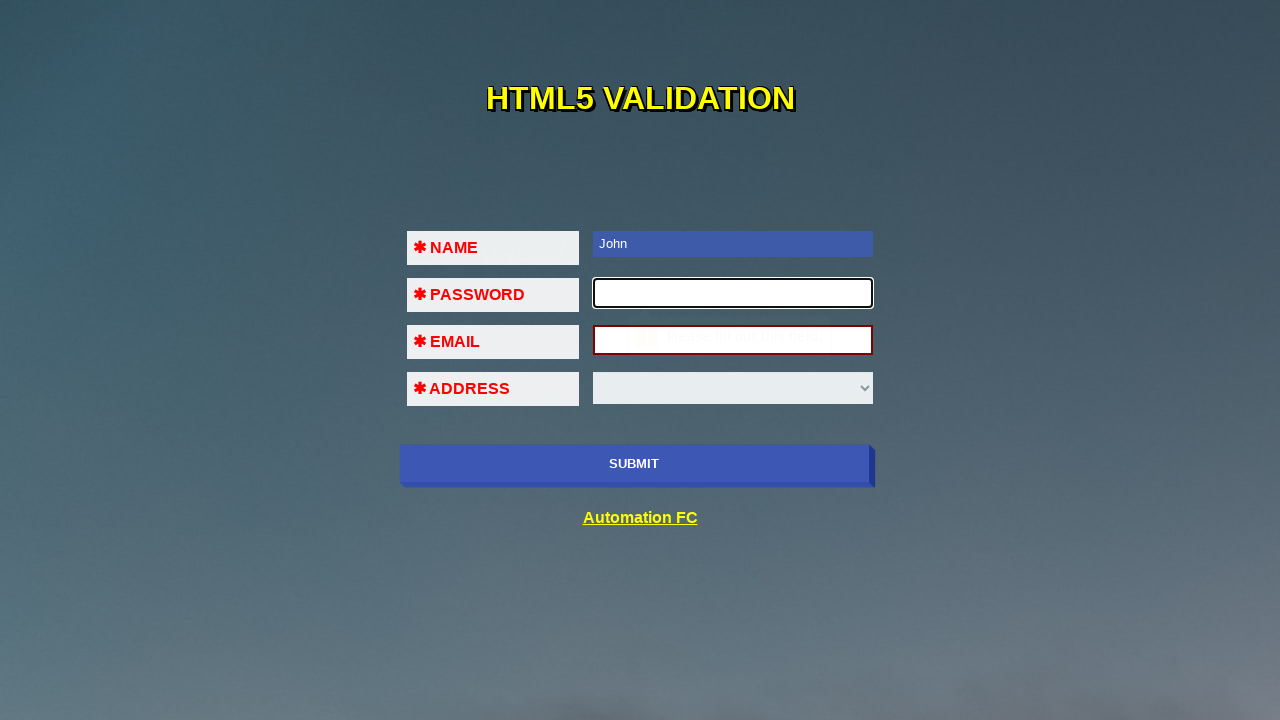

Filled password field with 'password123' on input#pass
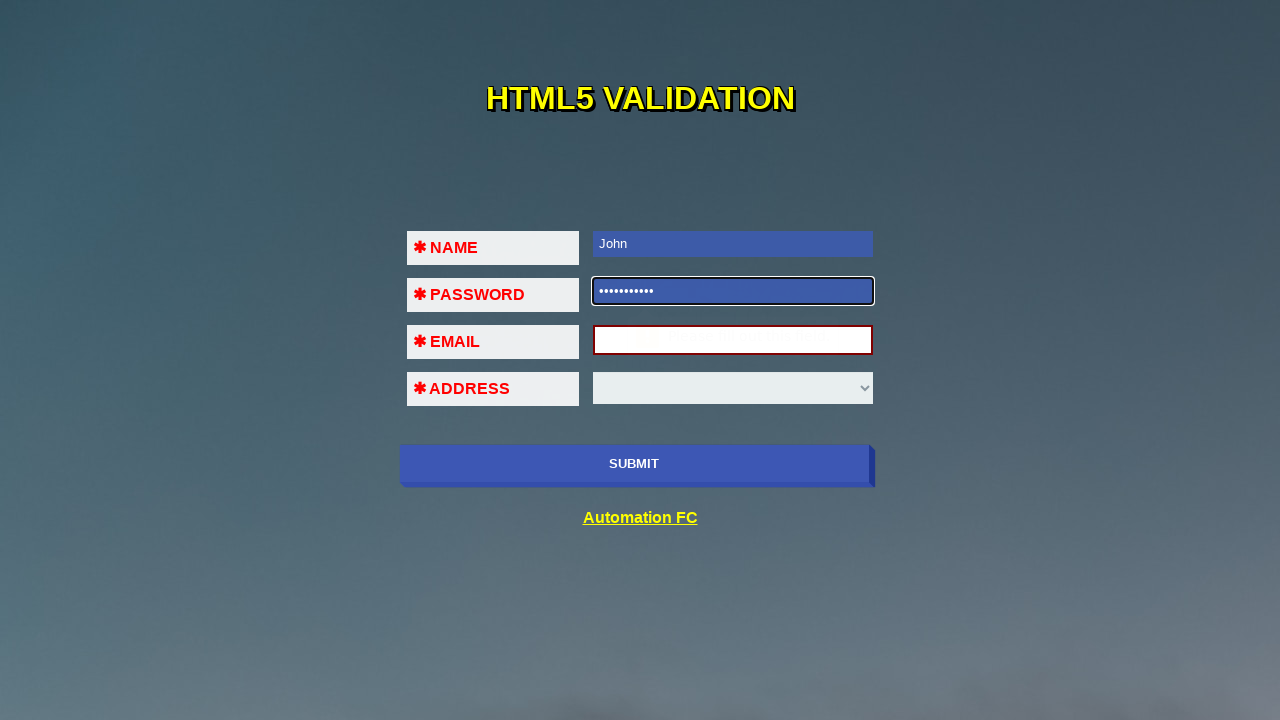

Clicked submit button to trigger email field validation at (634, 464) on input[name='submit-btn']
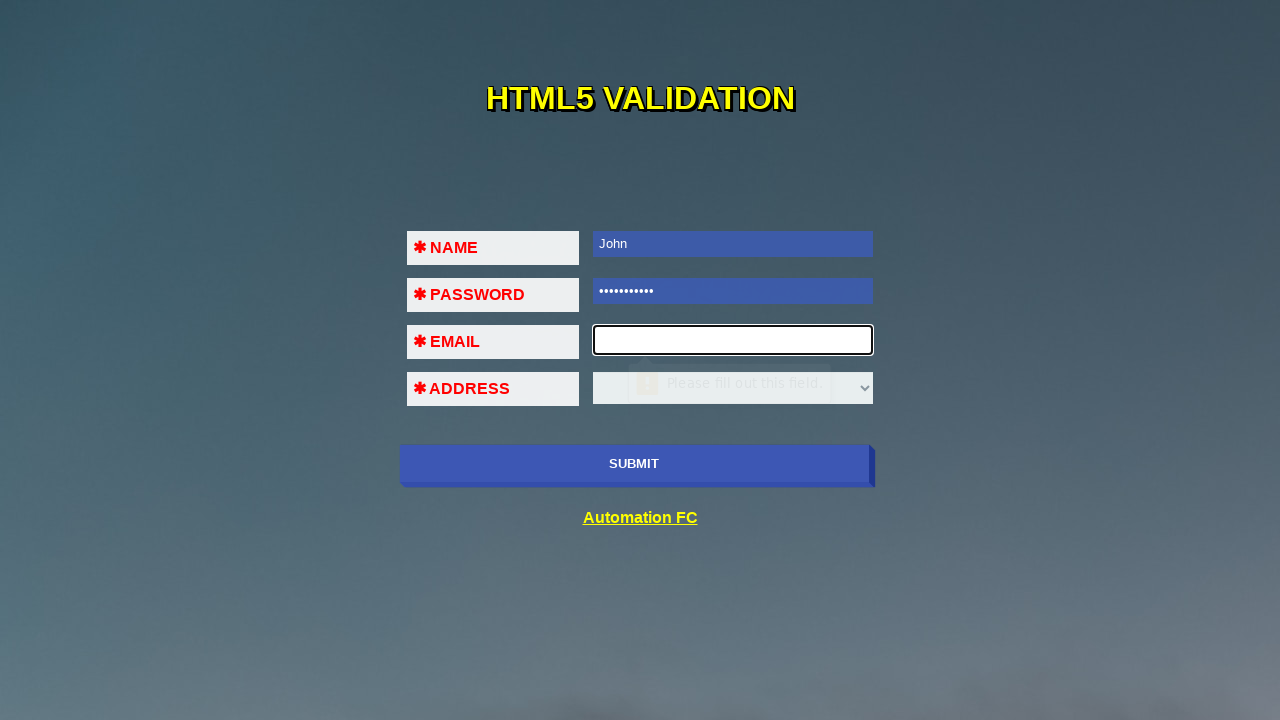

Filled email field with invalid format 'auto@!$' on input#em
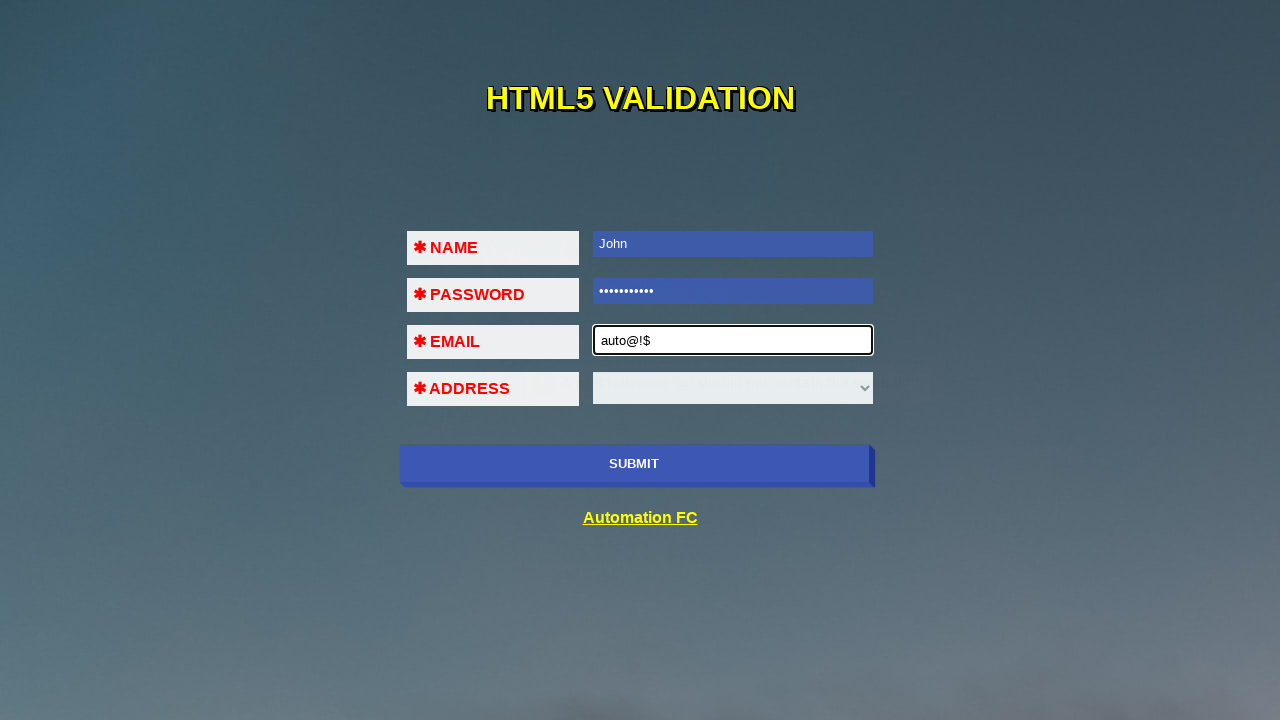

Clicked submit button to validate invalid email format at (634, 464) on input[name='submit-btn']
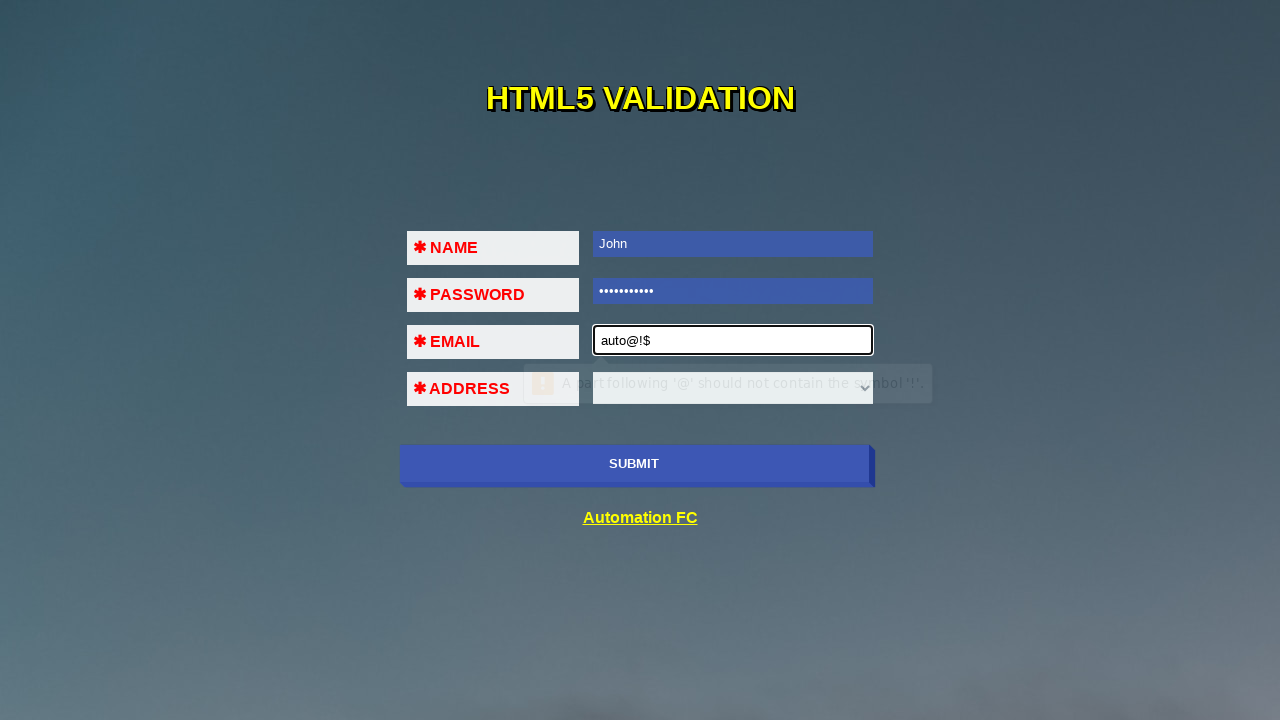

Cleared email field on input#em
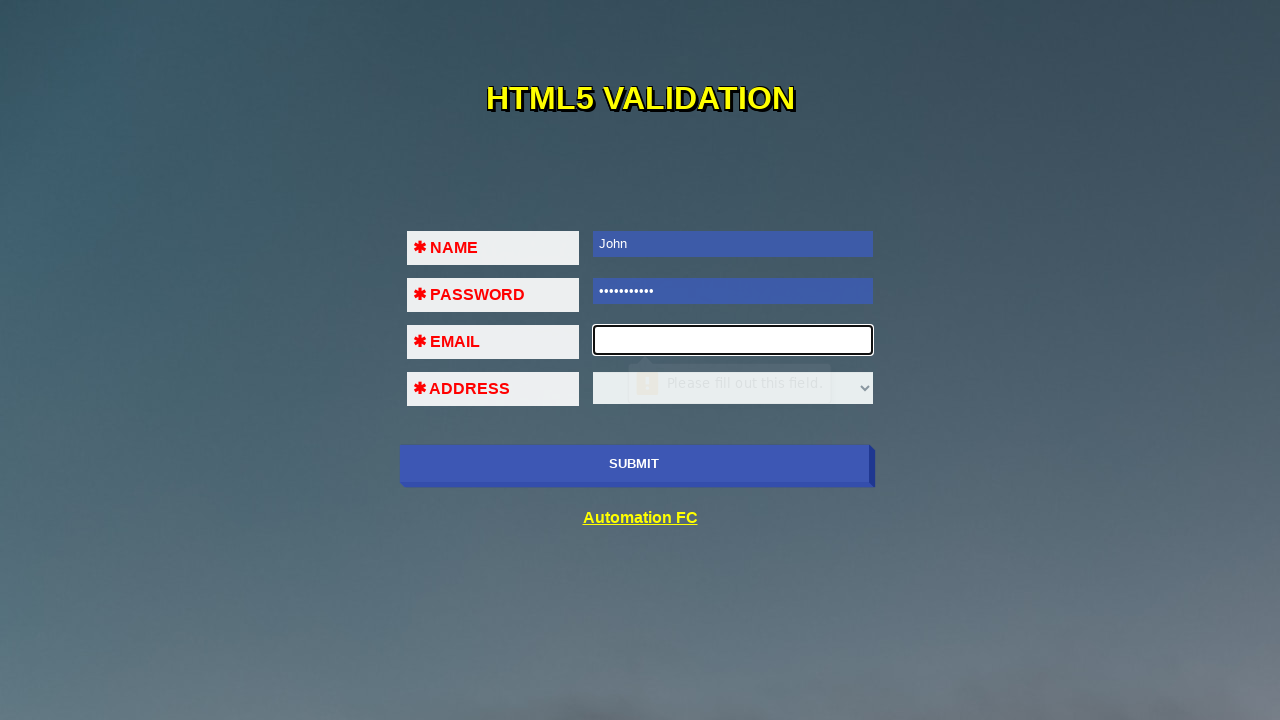

Filled email field with incomplete email 'auto@gmail' on input#em
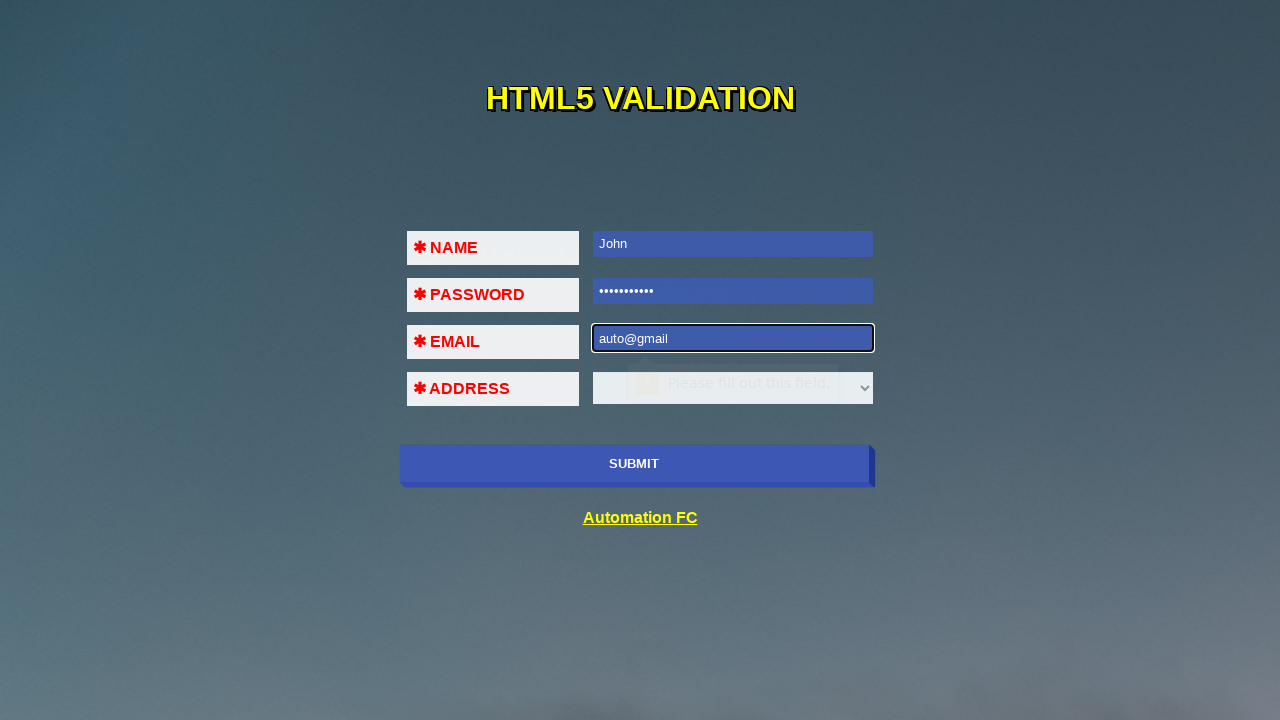

Clicked submit button to validate incomplete email at (634, 464) on input[name='submit-btn']
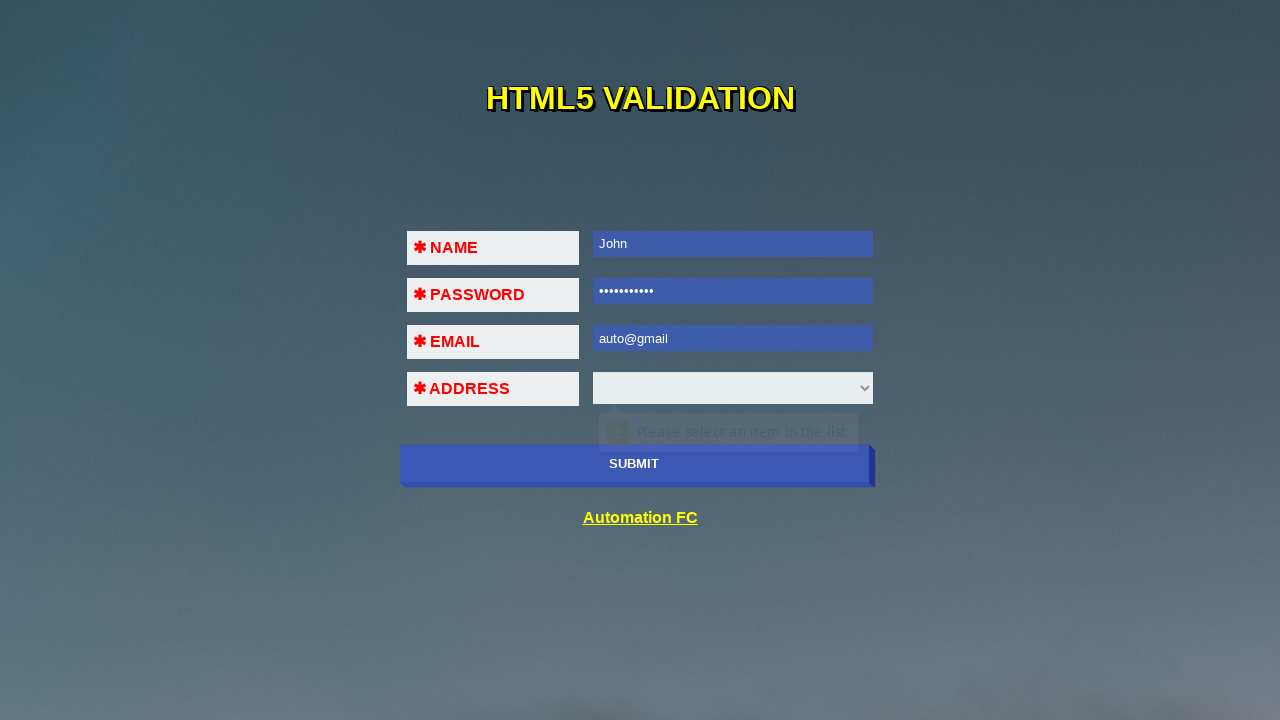

Cleared email field on input#em
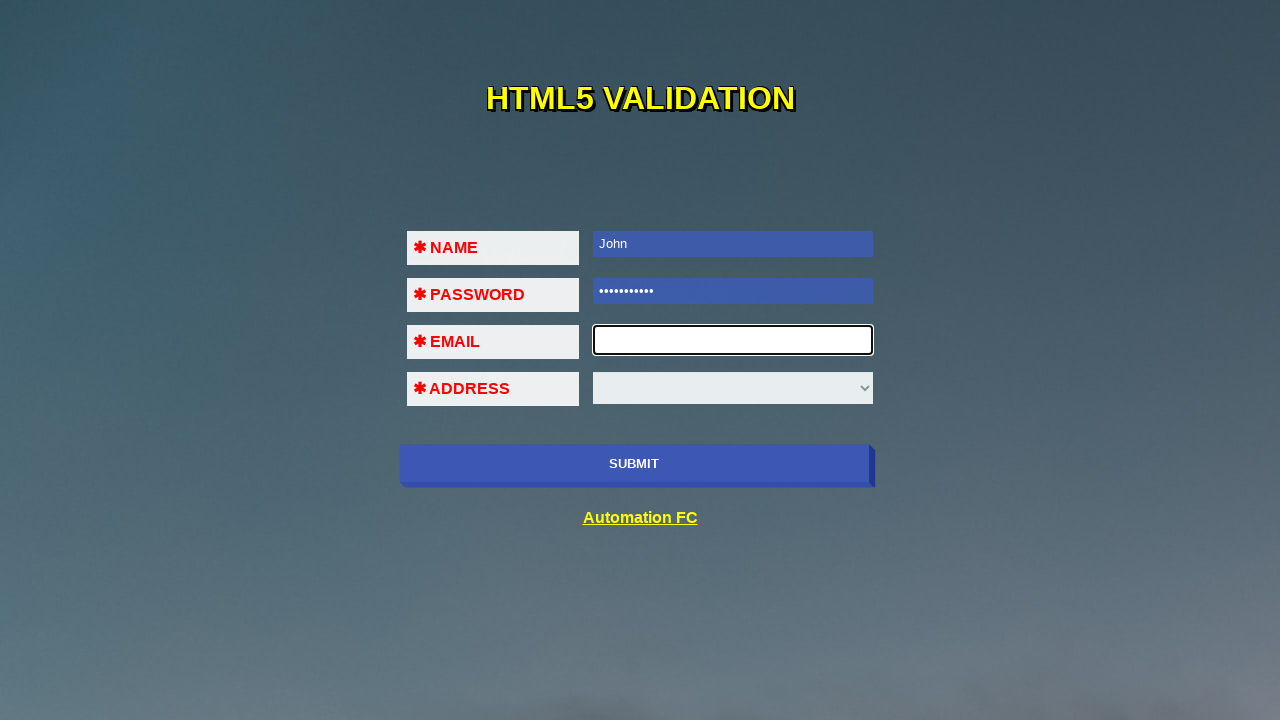

Filled email field with valid email 'auto@gmail.com' on input#em
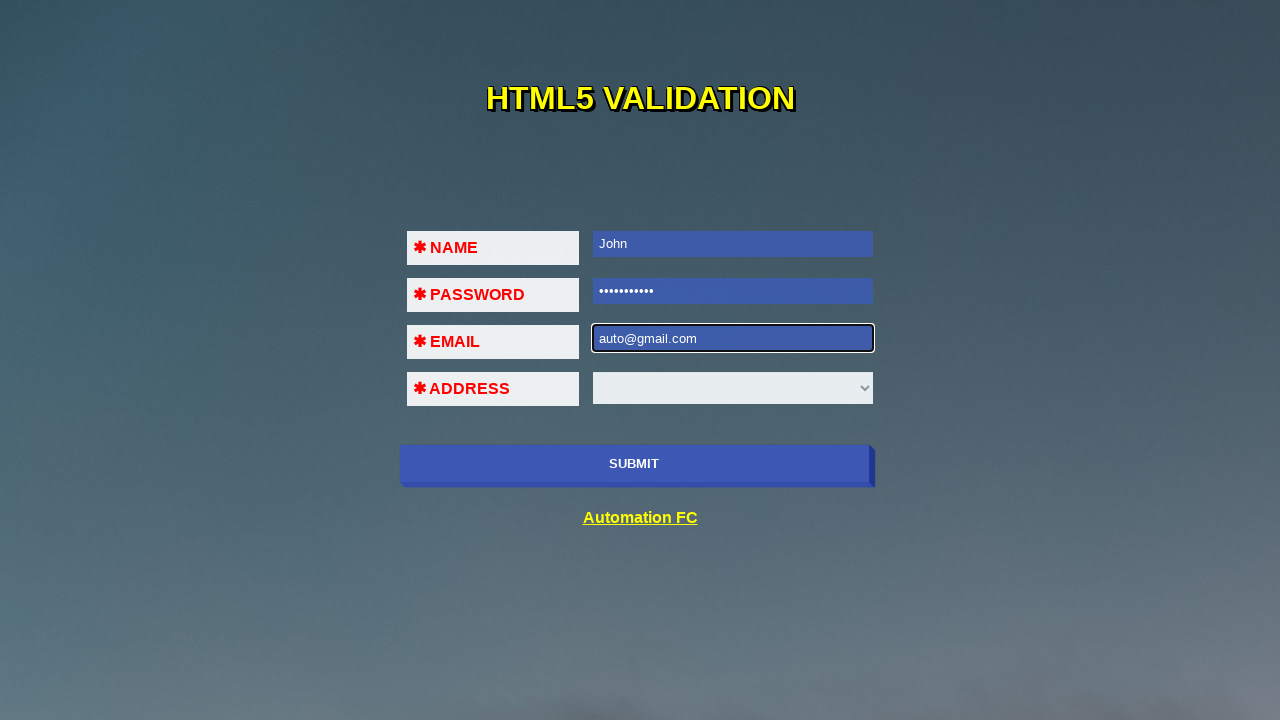

Clicked submit button to trigger address selection validation at (634, 464) on input[name='submit-btn']
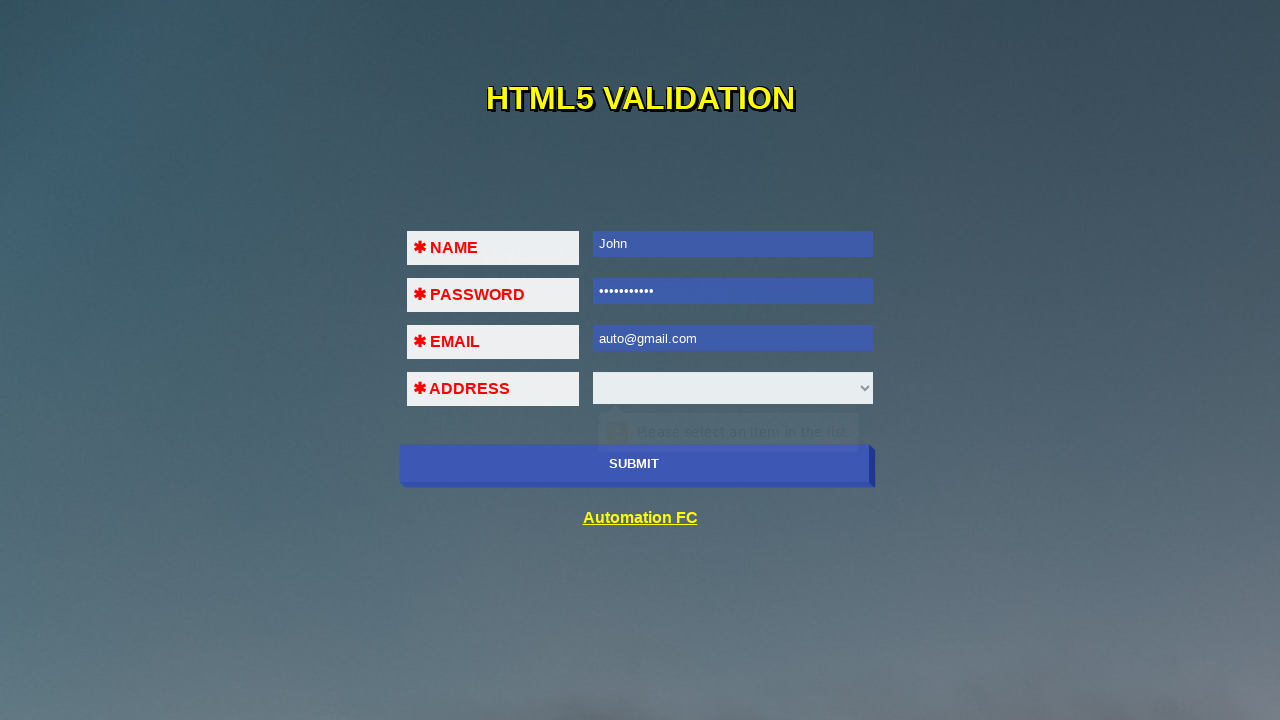

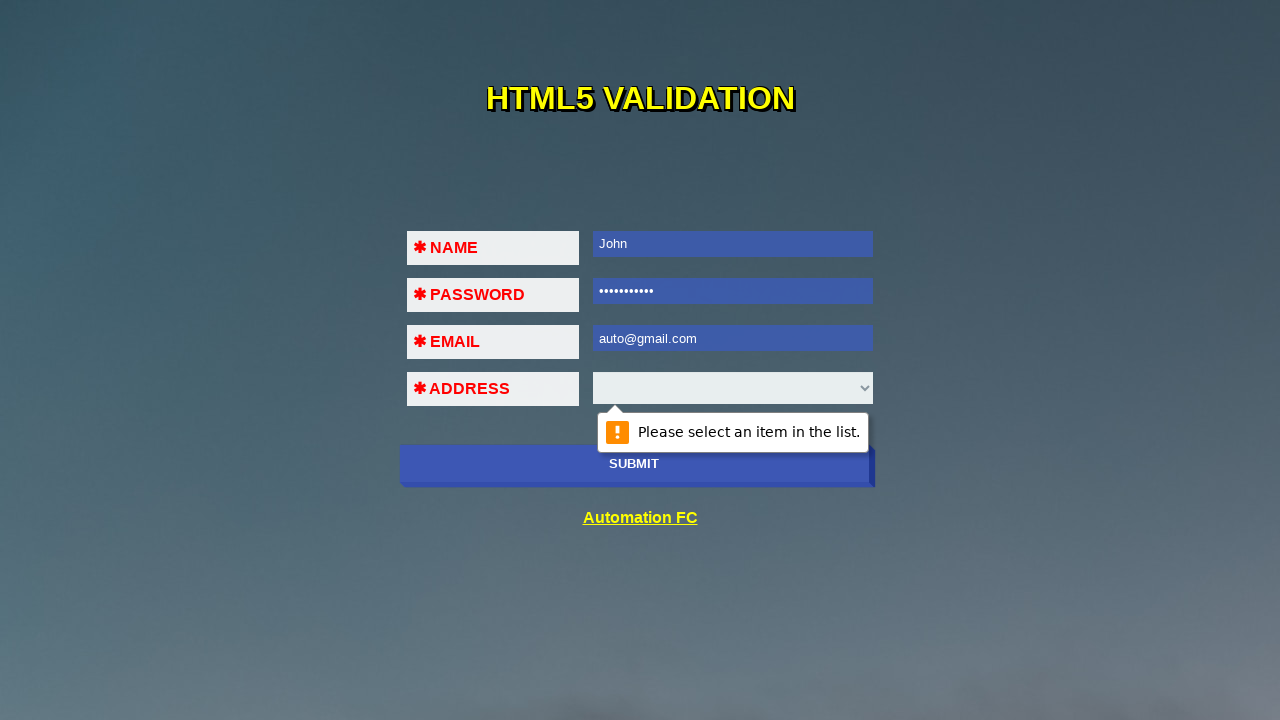